Tests dynamic loading by clicking start button and verifying Hello World text appears with minimal wait

Starting URL: https://automationfc.github.io/dynamic-loading/

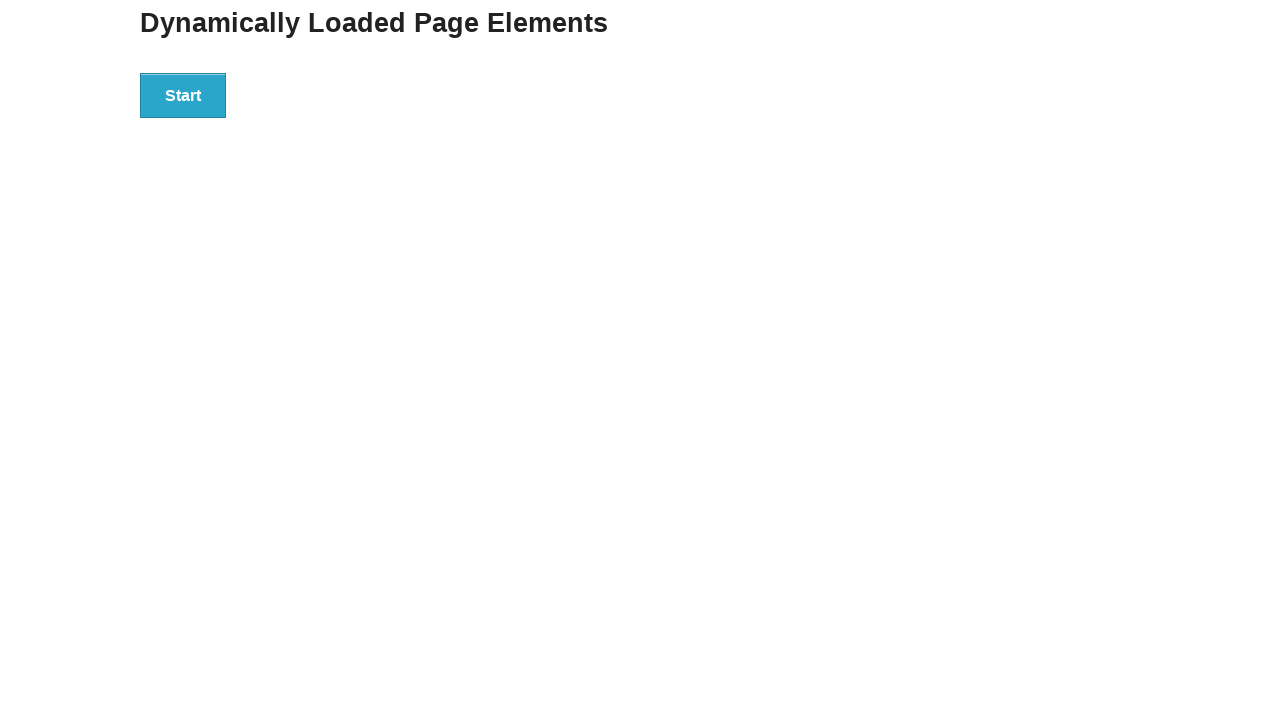

Clicked start button to initiate dynamic loading at (183, 95) on div#start>button
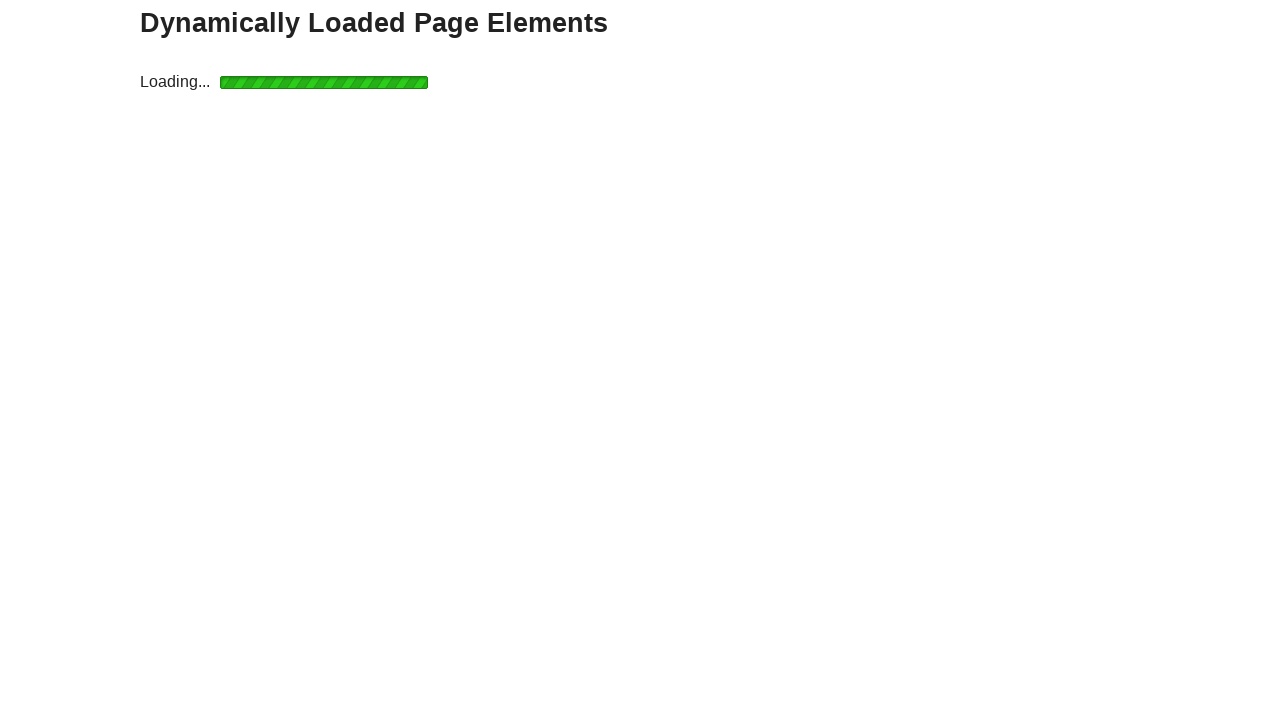

Hello World text element became visible after dynamic loading
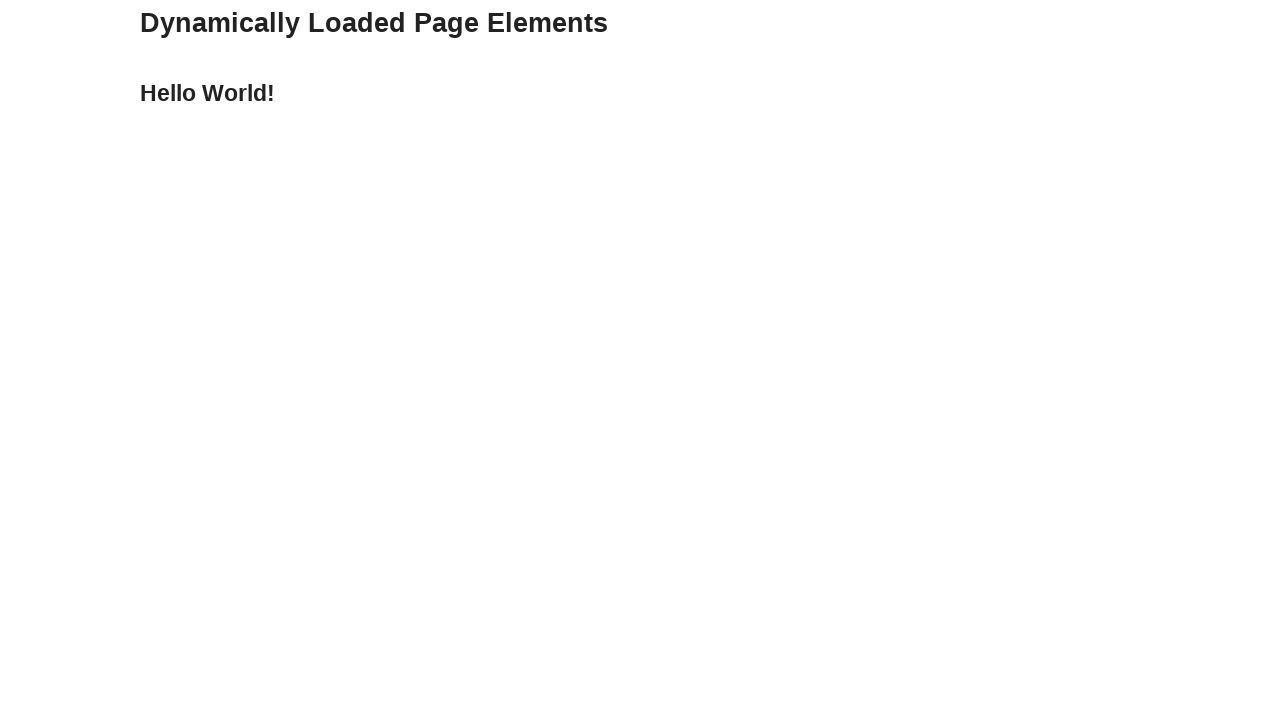

Verified Hello World text content matches expected value
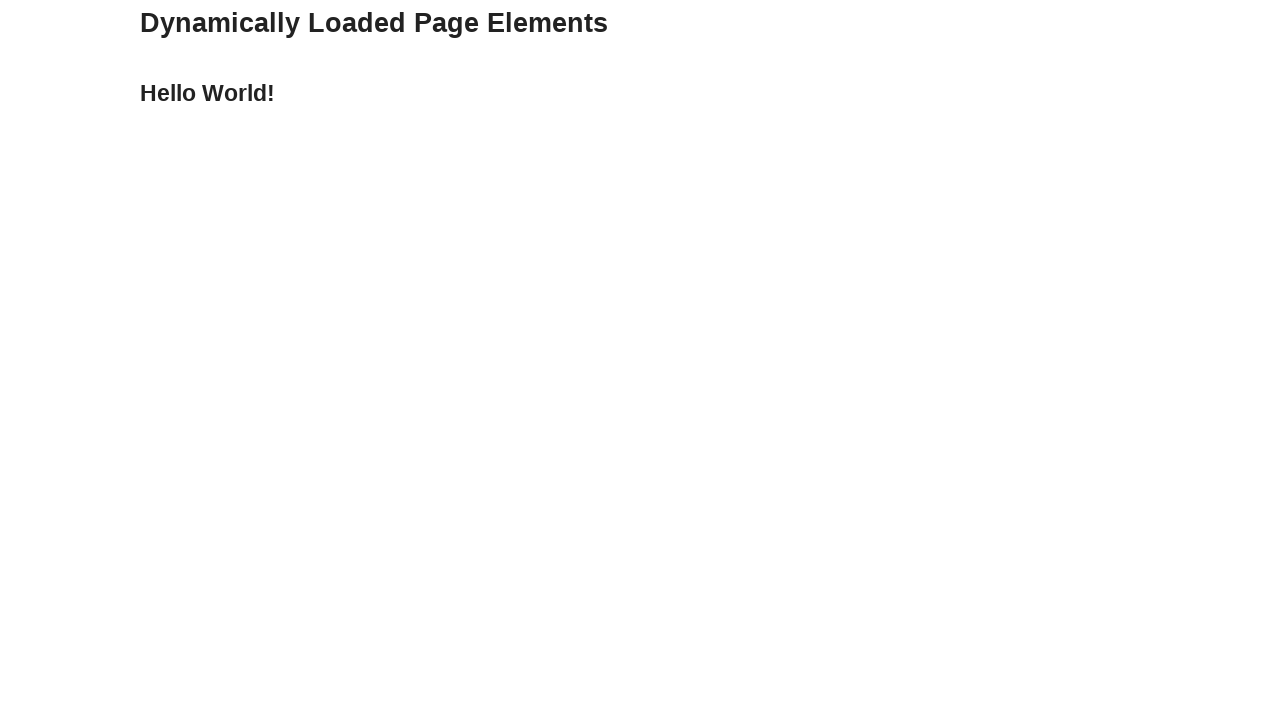

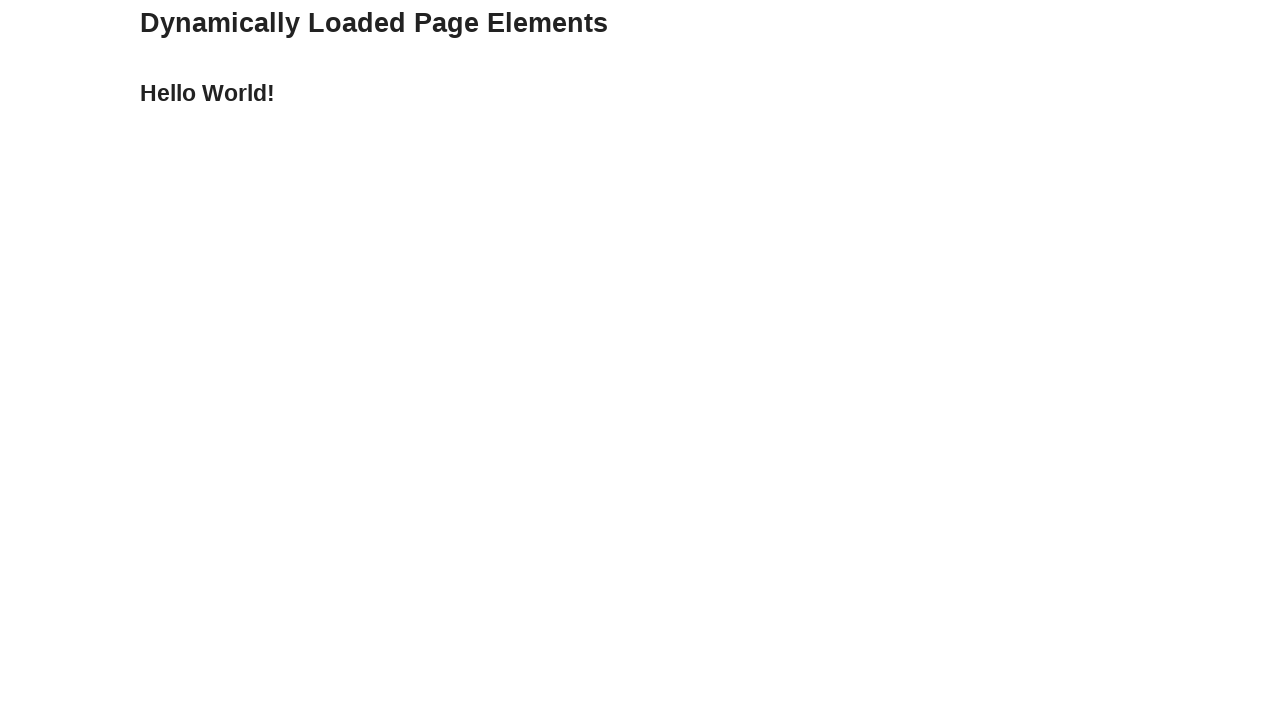